Tests a registration form by filling in first name, last name, and email fields, then submitting the form and verifying the success message.

Starting URL: https://suninjuly.github.io/registration1.html

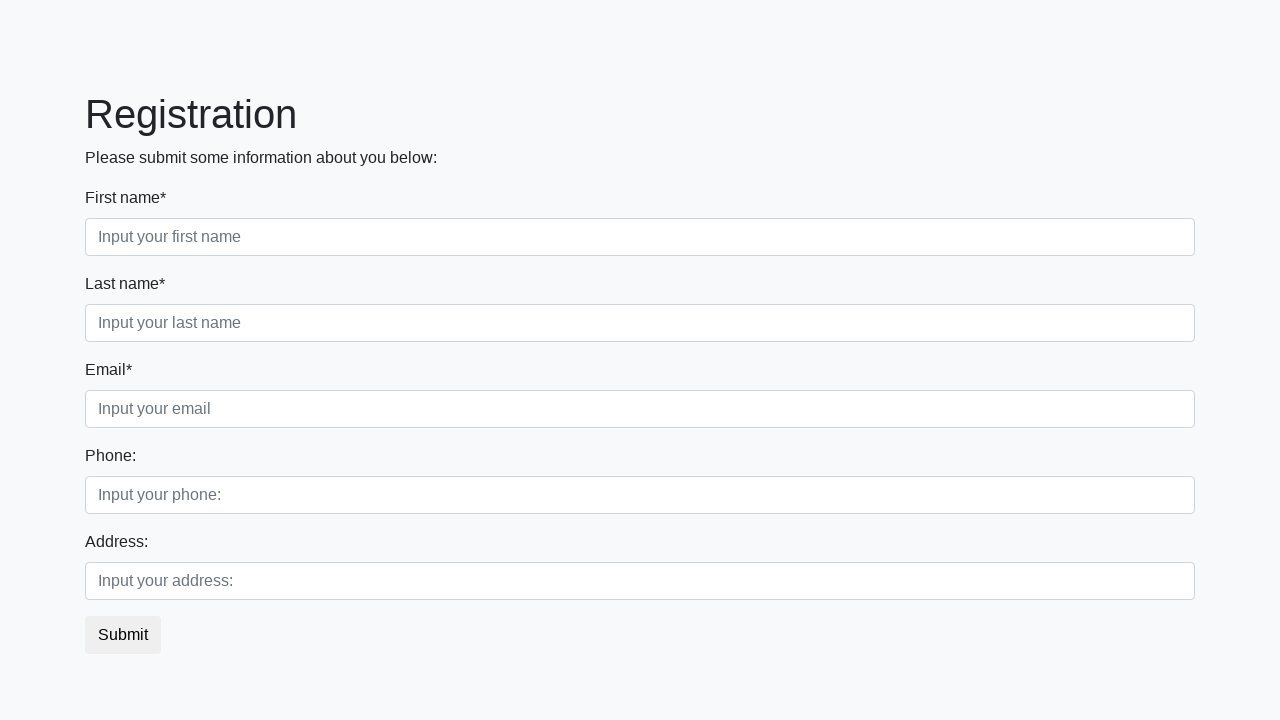

Filled first name field with 'Marcus' on [placeholder='Input your first name']
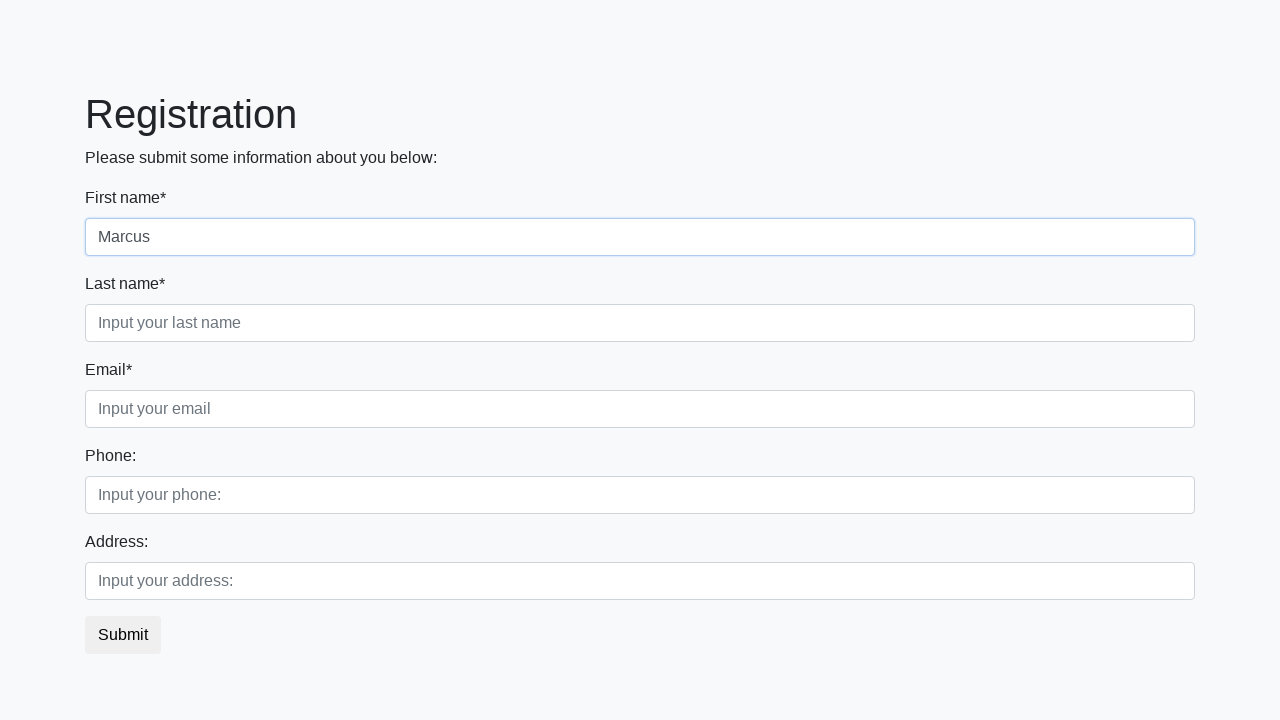

Filled last name field with 'Anderson' on [placeholder='Input your last name']
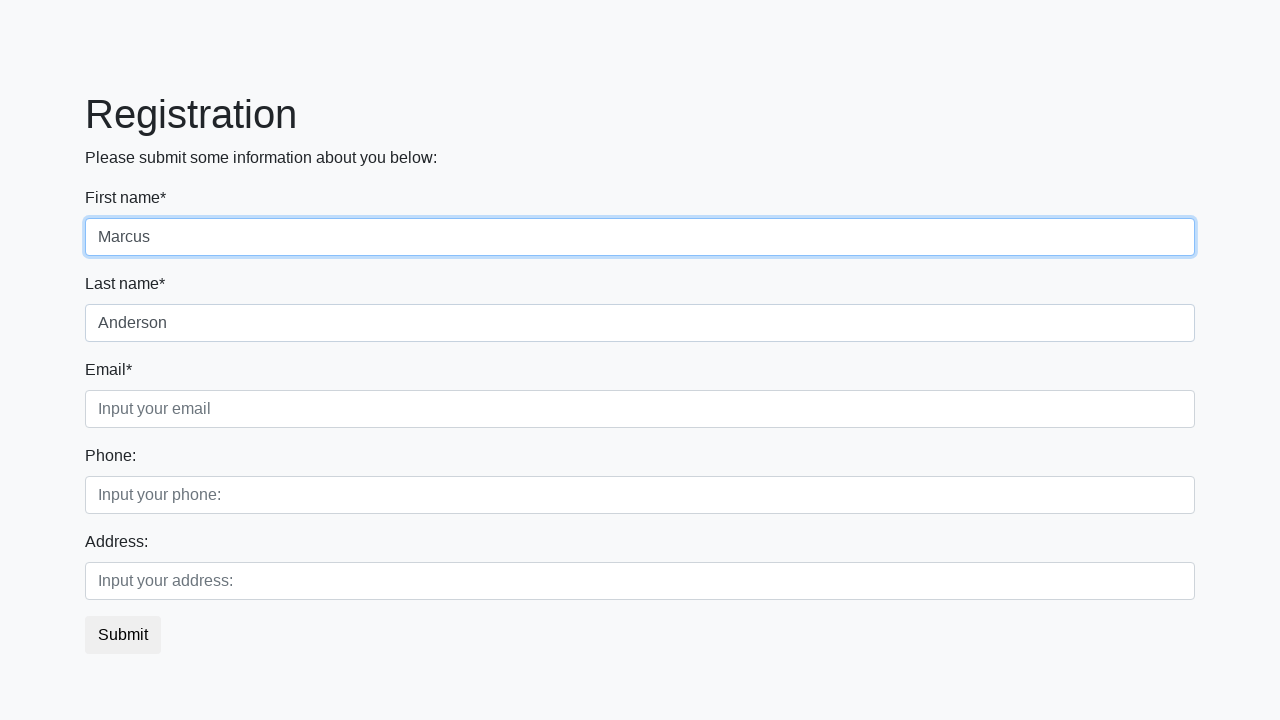

Filled email field with 'marcus.anderson@example.com' on [placeholder='Input your email']
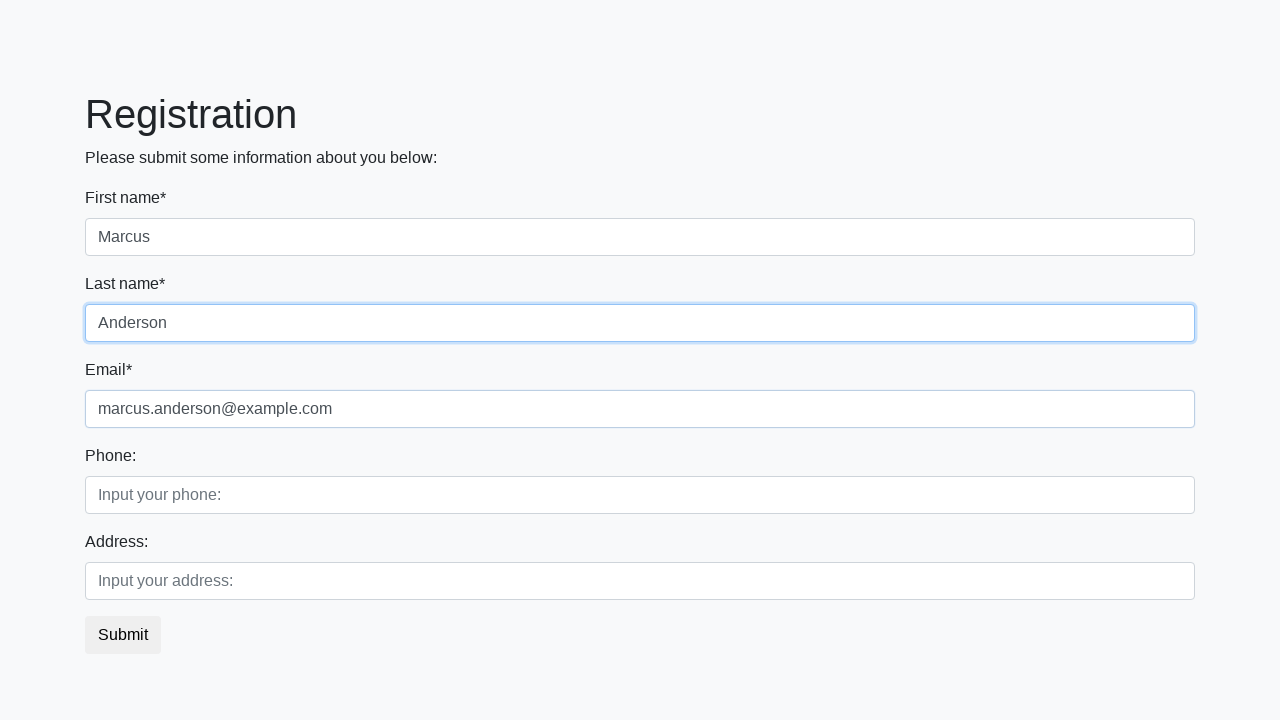

Clicked submit button to register at (123, 635) on button.btn
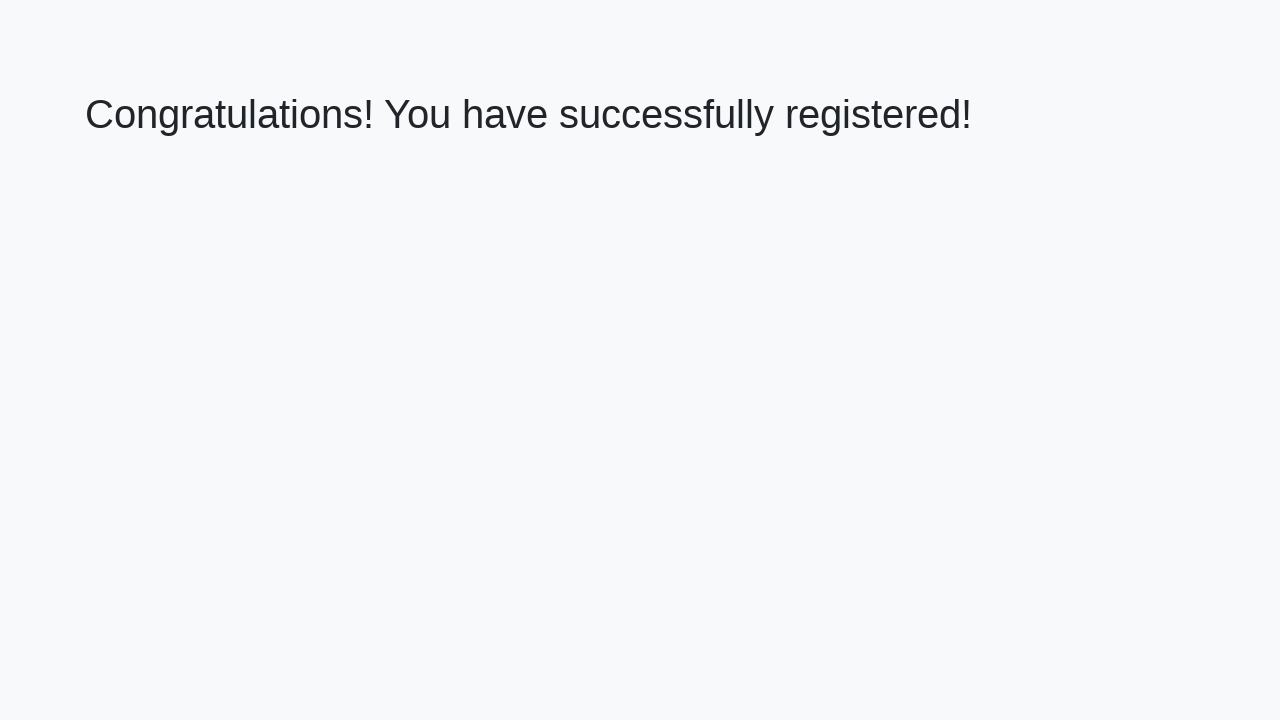

Success message heading loaded
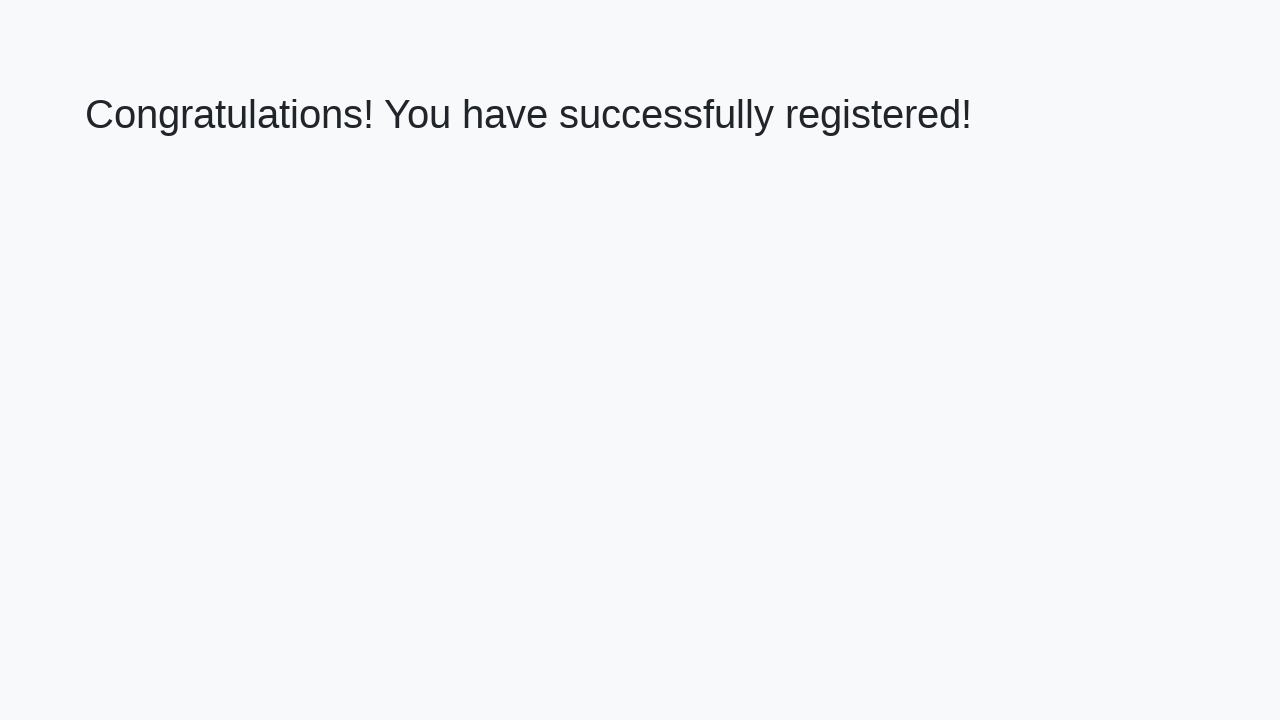

Retrieved success message text
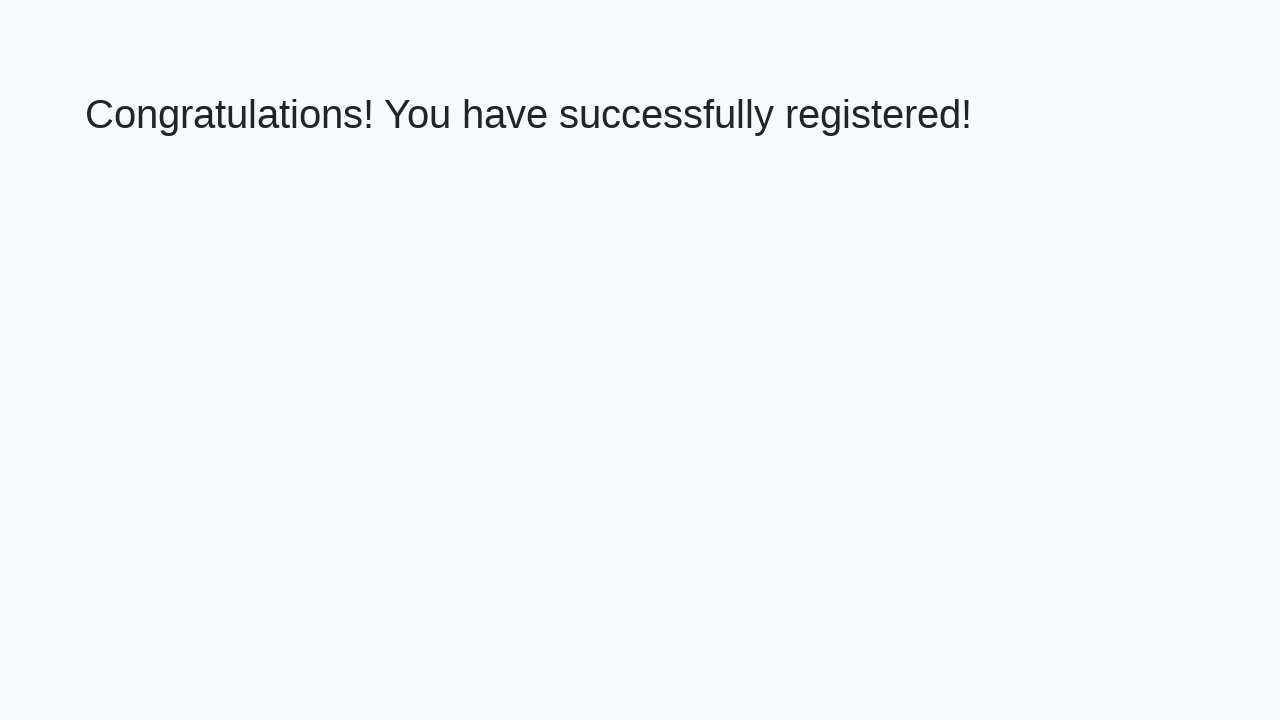

Verified success message: 'Congratulations! You have successfully registered!'
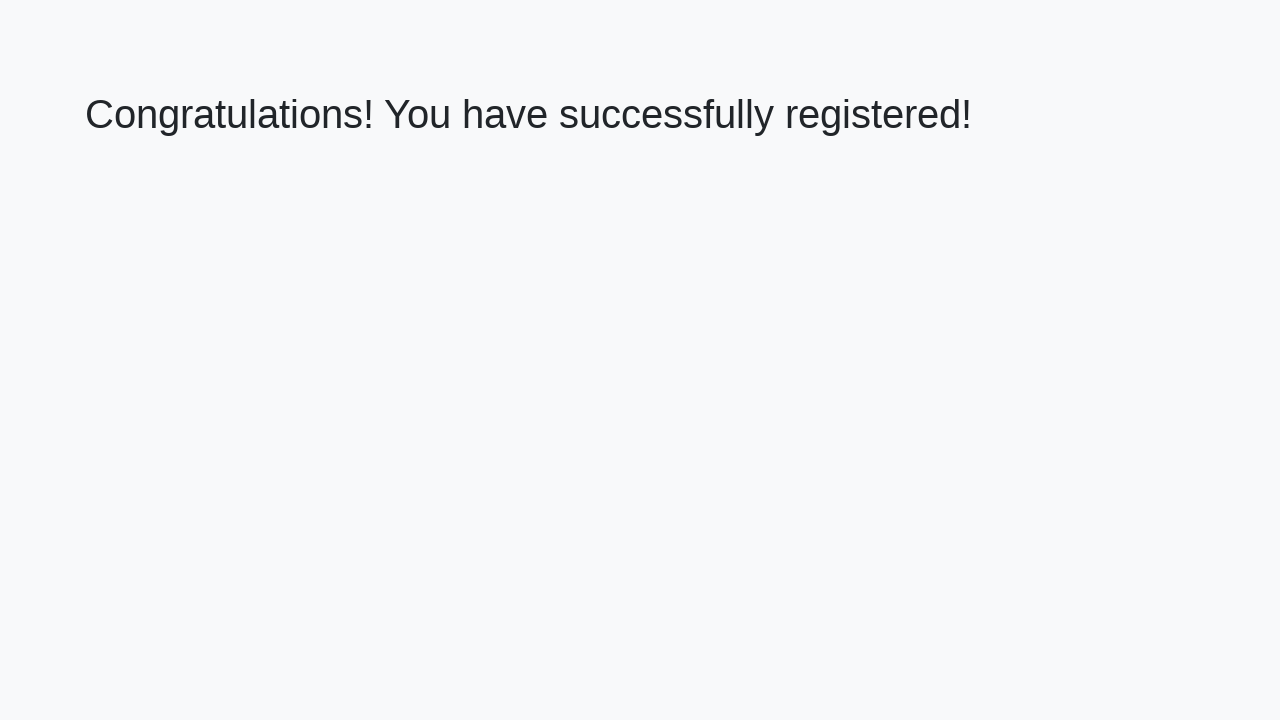

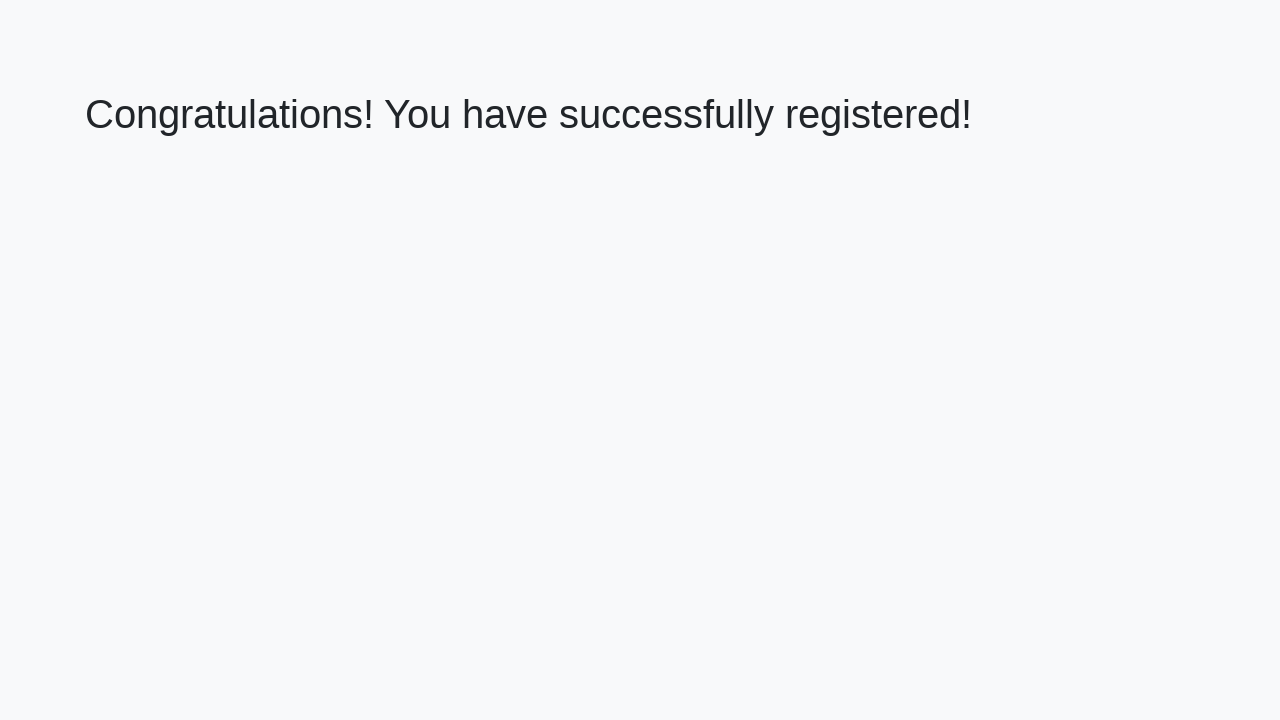